Tests a text box form by filling in user information fields (name, email, addresses) and verifying the output displays the submitted values correctly

Starting URL: https://demoqa.com/text-box

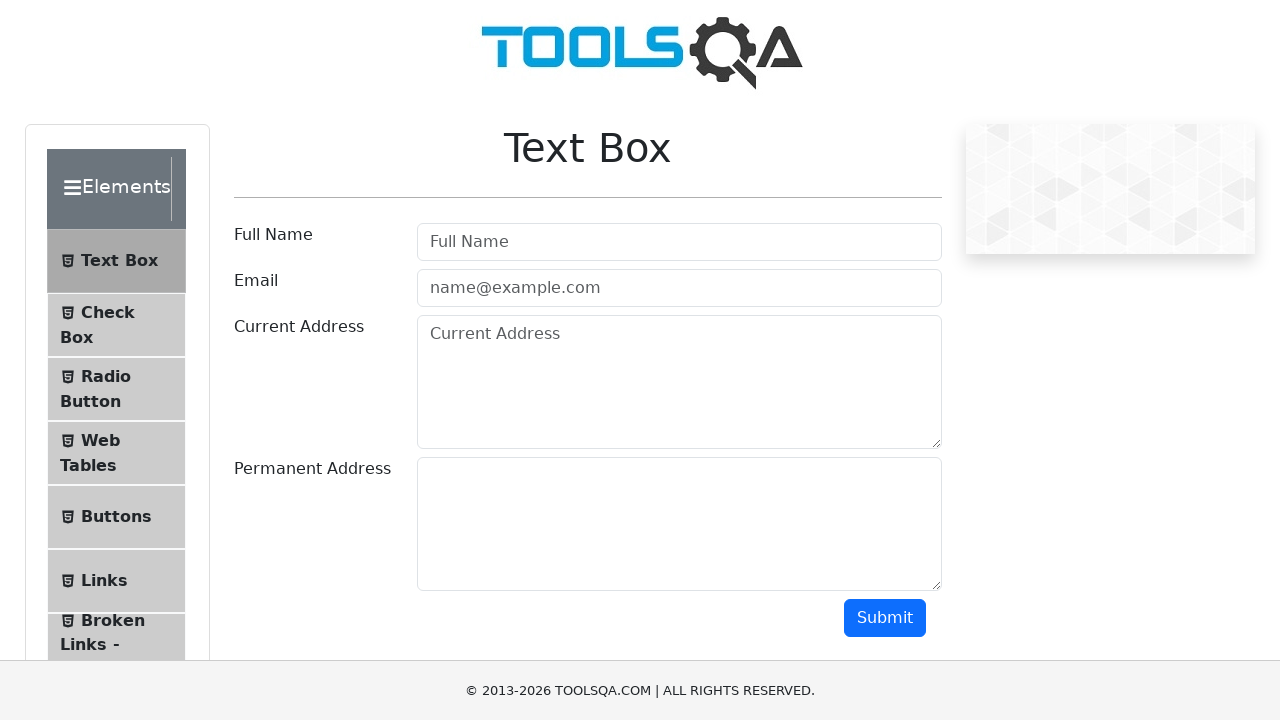

Filled name field with 'John Smith' on #userName
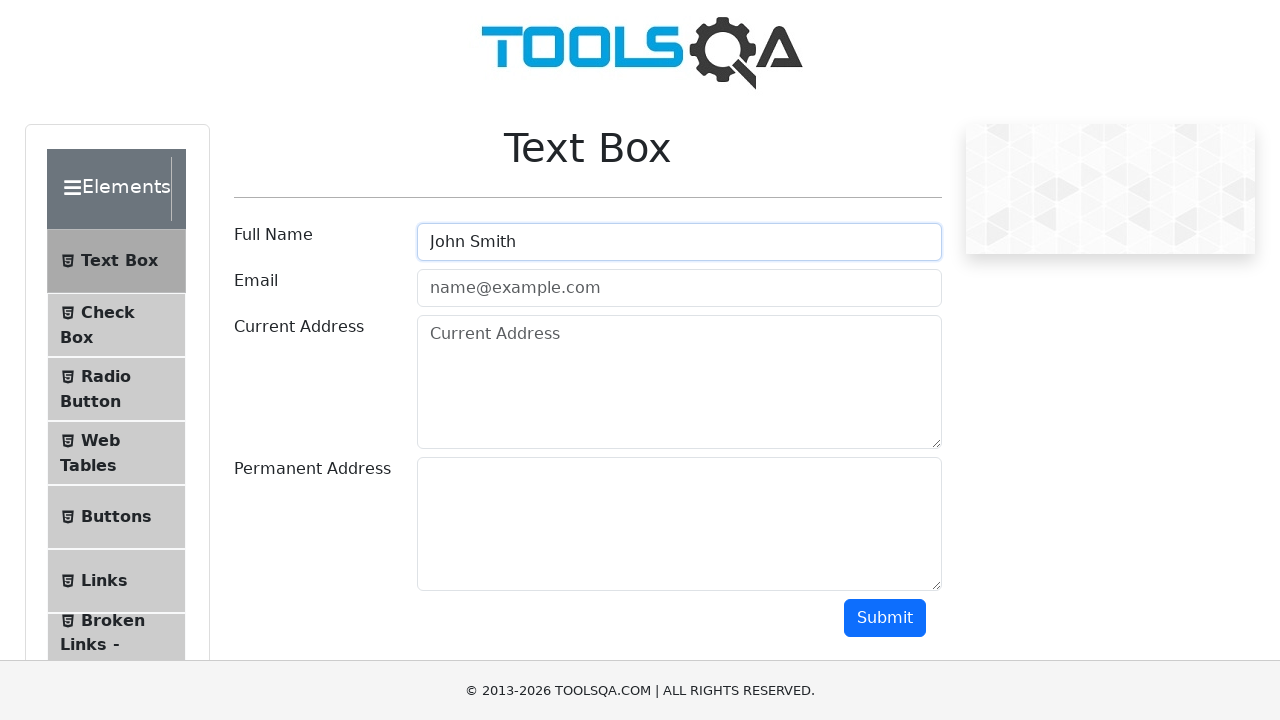

Filled email field with 'john.smith@example.com' on #userEmail
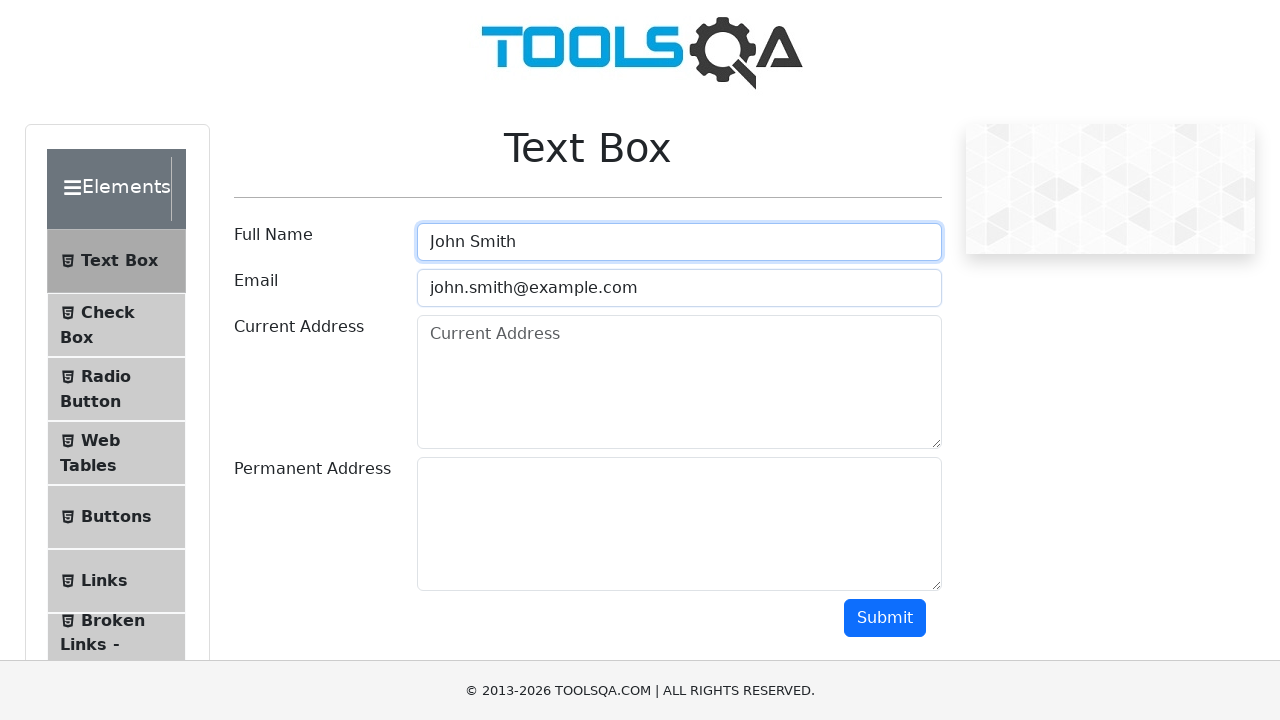

Filled current address field with '123 Main Street, Apt 4B, New York, NY 10001' on #currentAddress
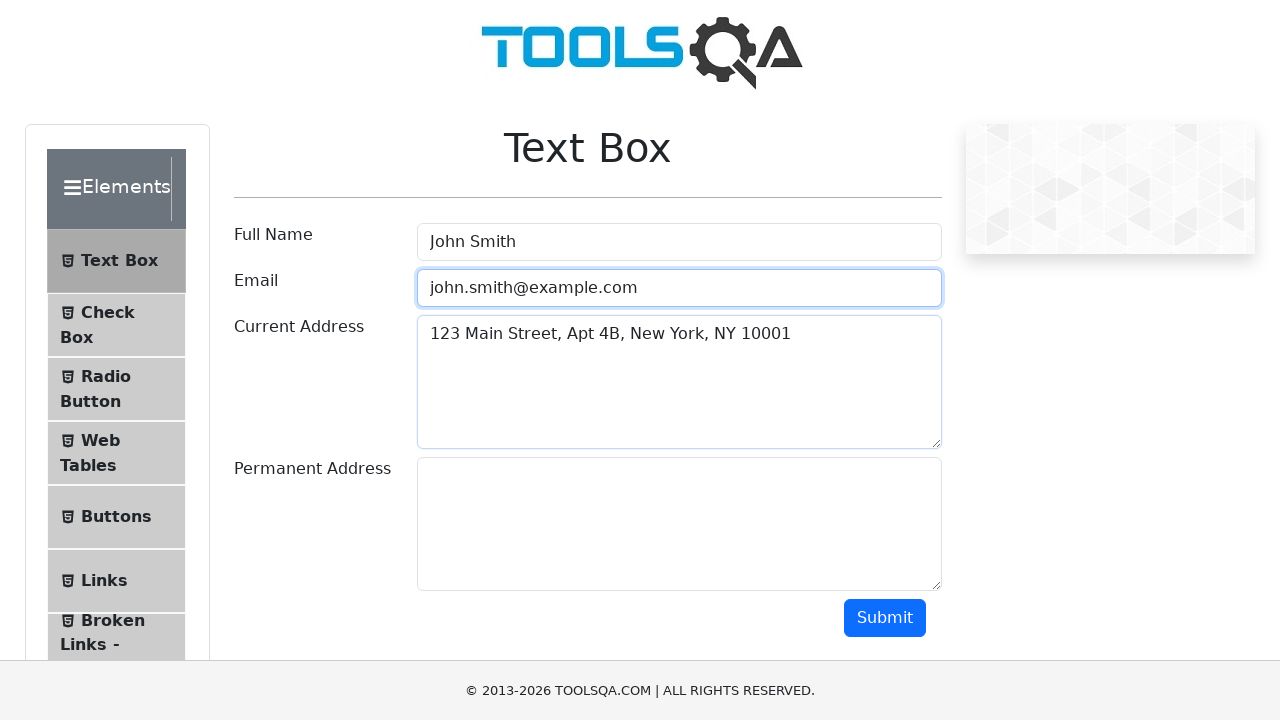

Filled permanent address field with '456 Oak Avenue, Suite 200, Los Angeles, CA 90001' on #permanentAddress
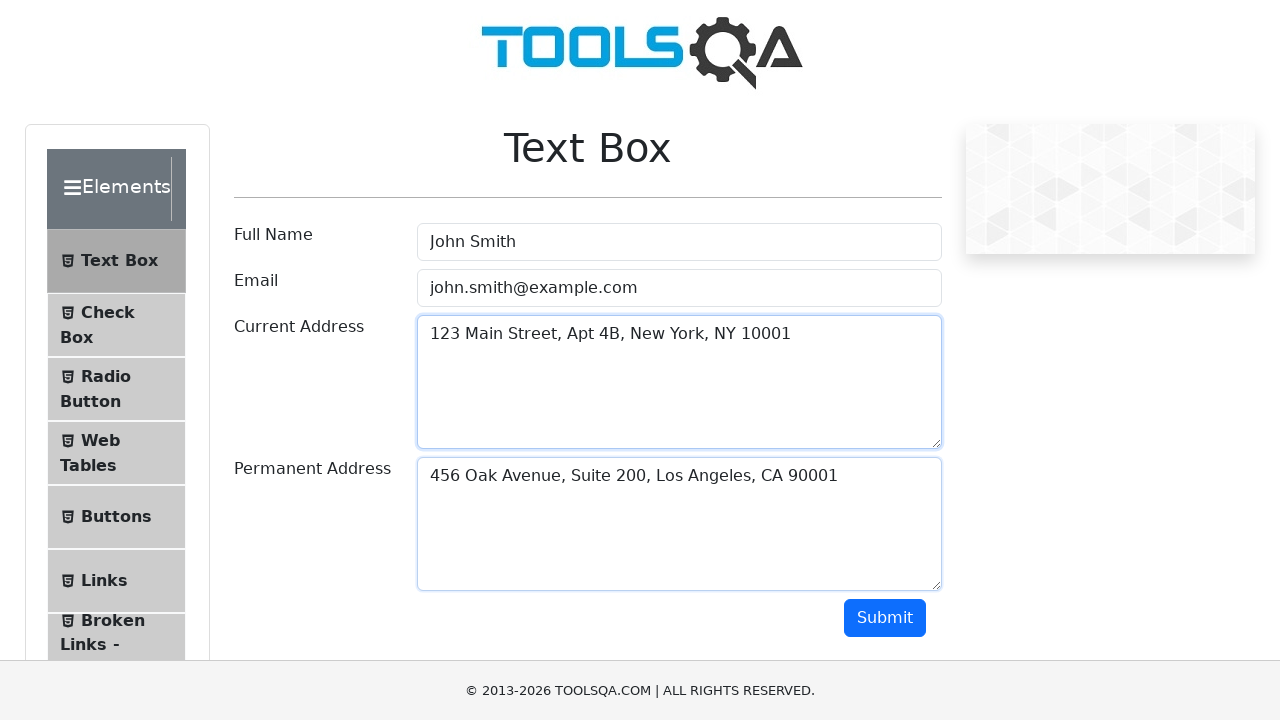

Clicked submit button at (885, 618) on #submit
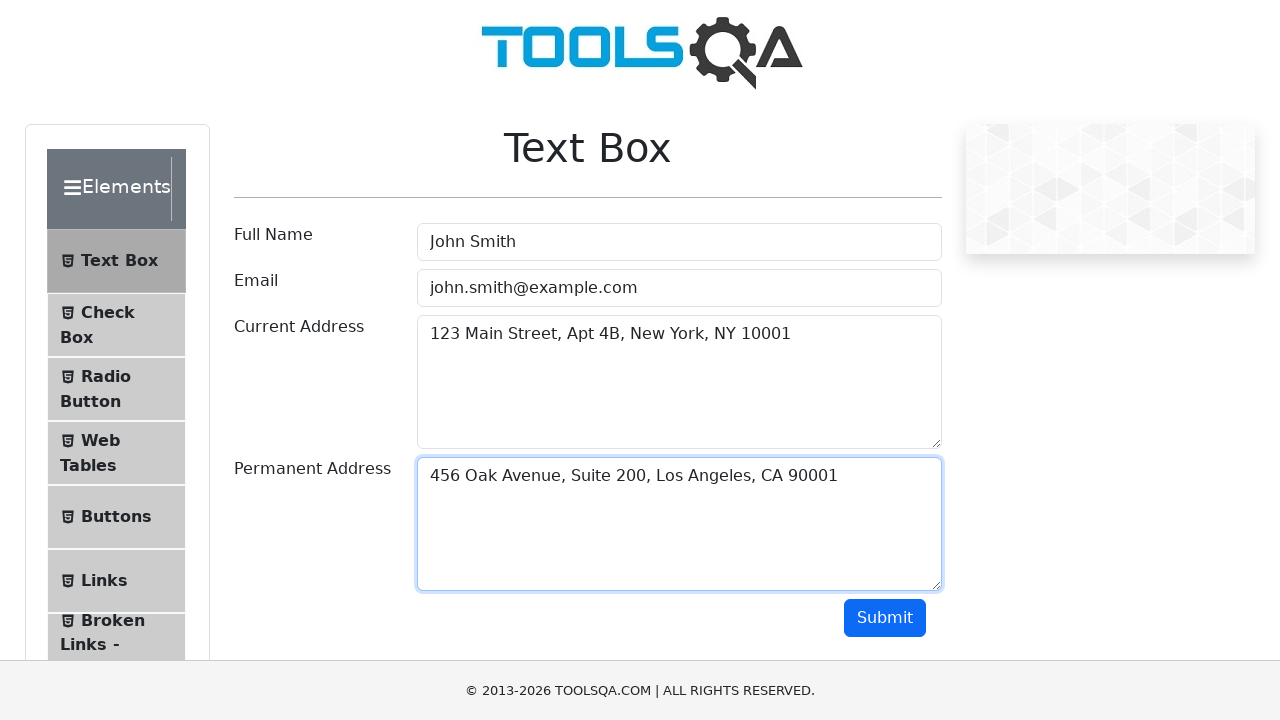

Output section became visible
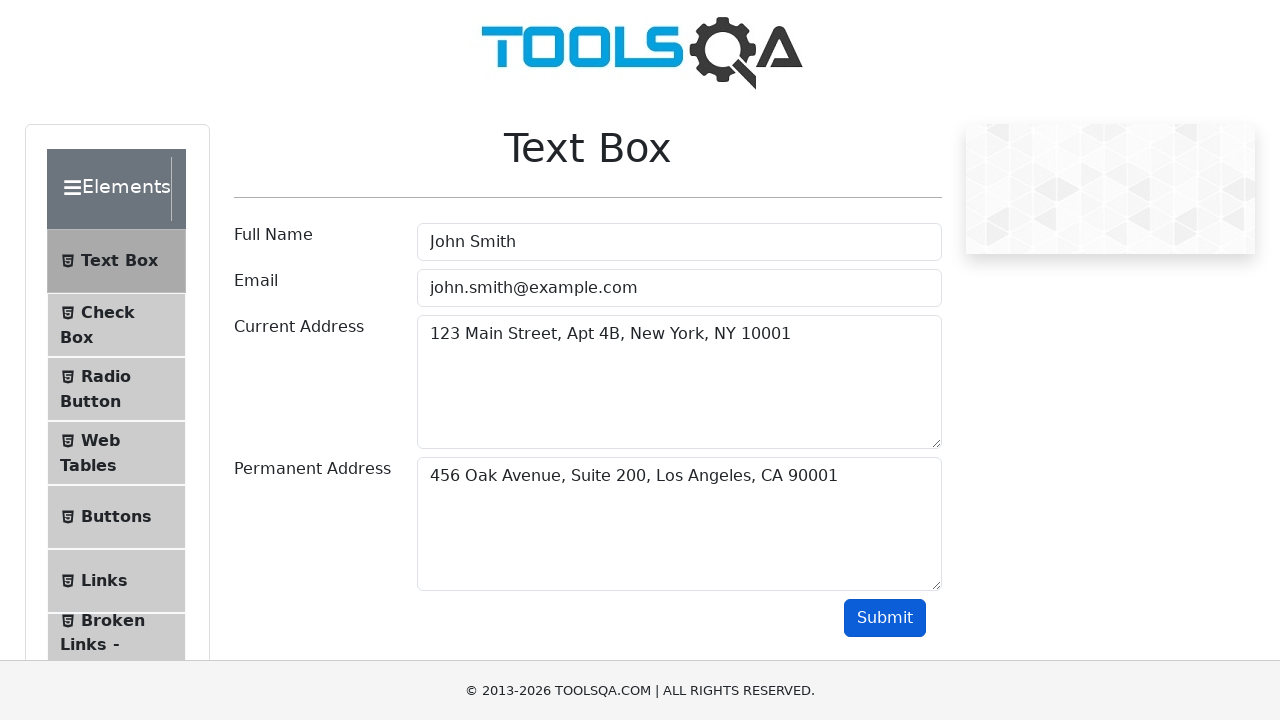

Scrolled to output section
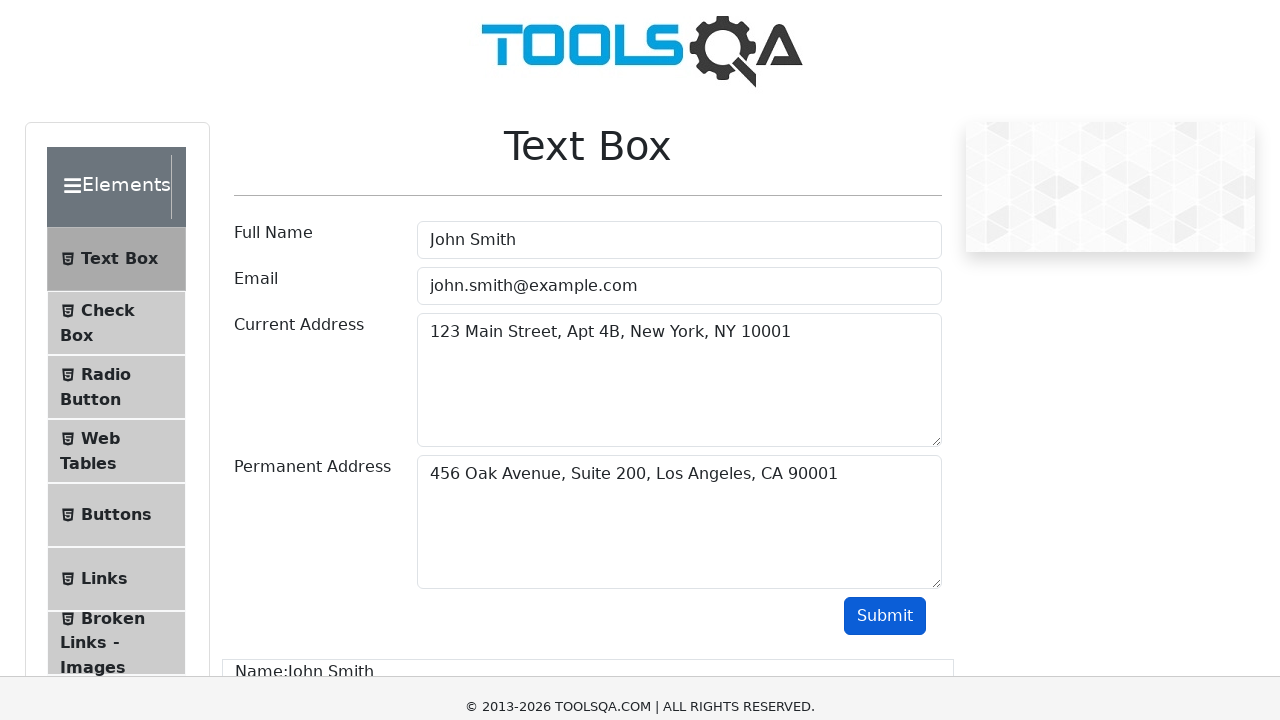

Retrieved output text content
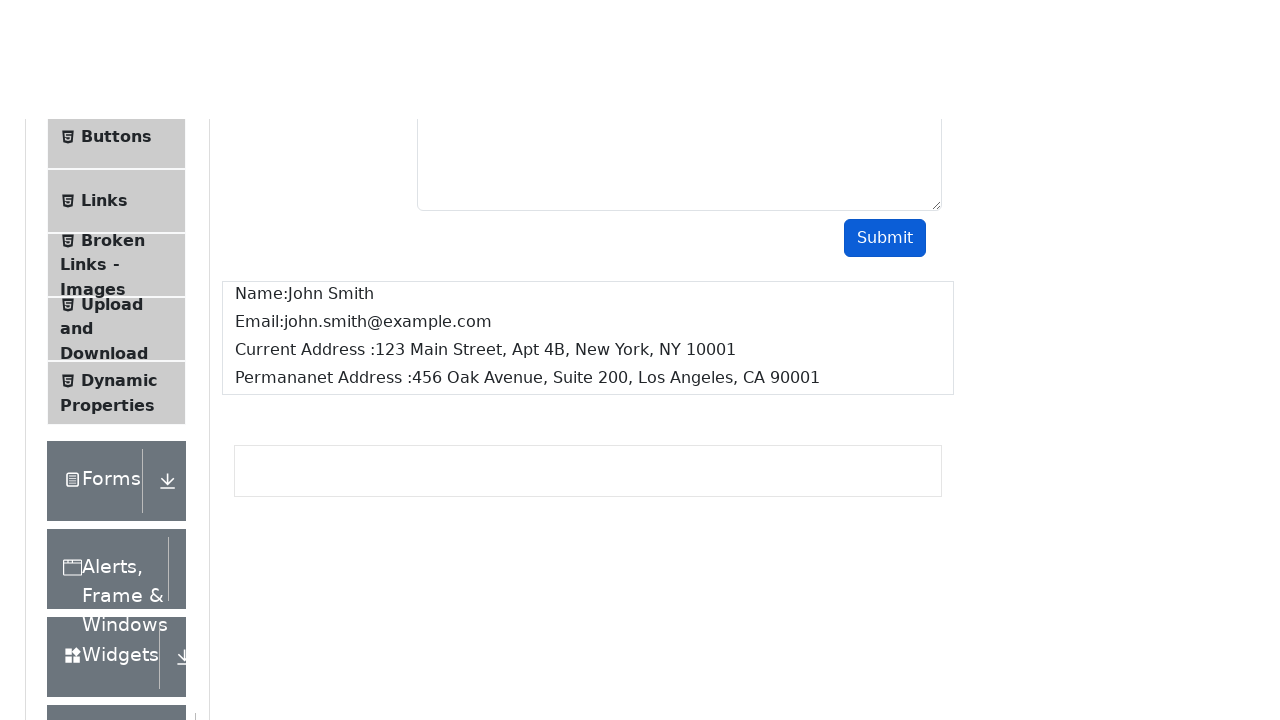

Verified name 'John Smith' is in output
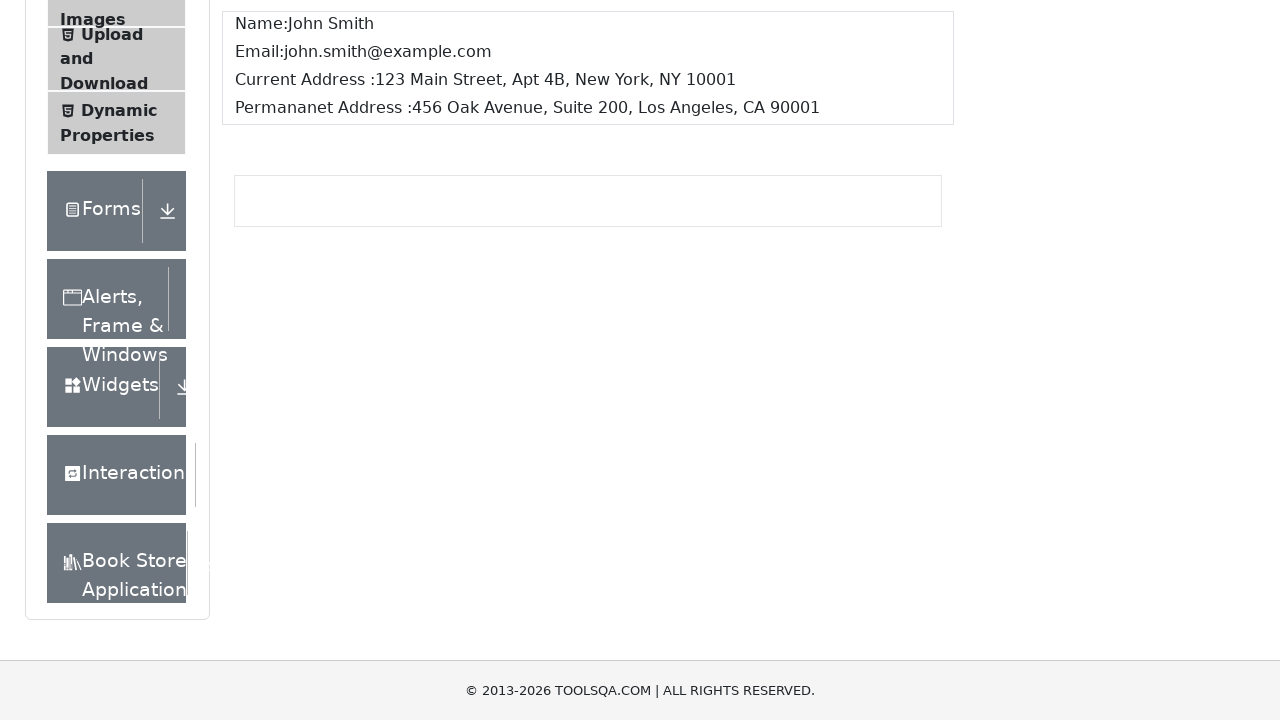

Verified email 'john.smith@example.com' is in output
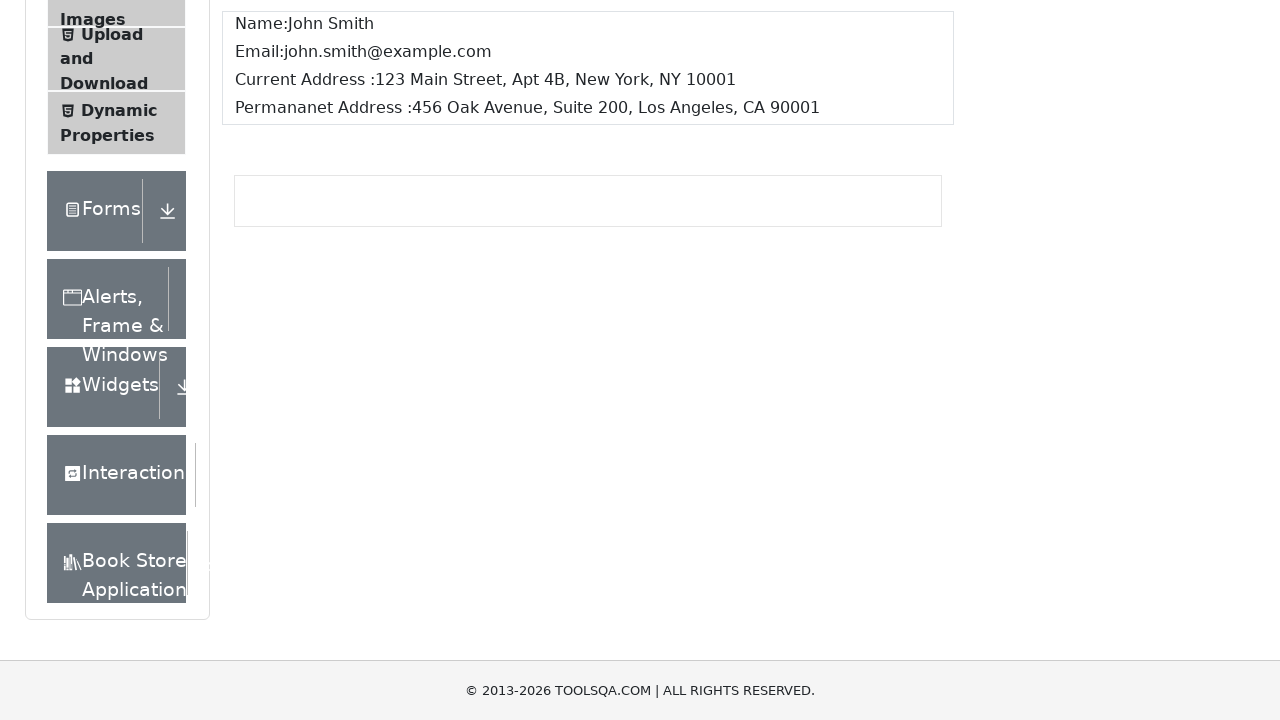

Verified current address '123 Main Street, Apt 4B, New York, NY 10001' is in output
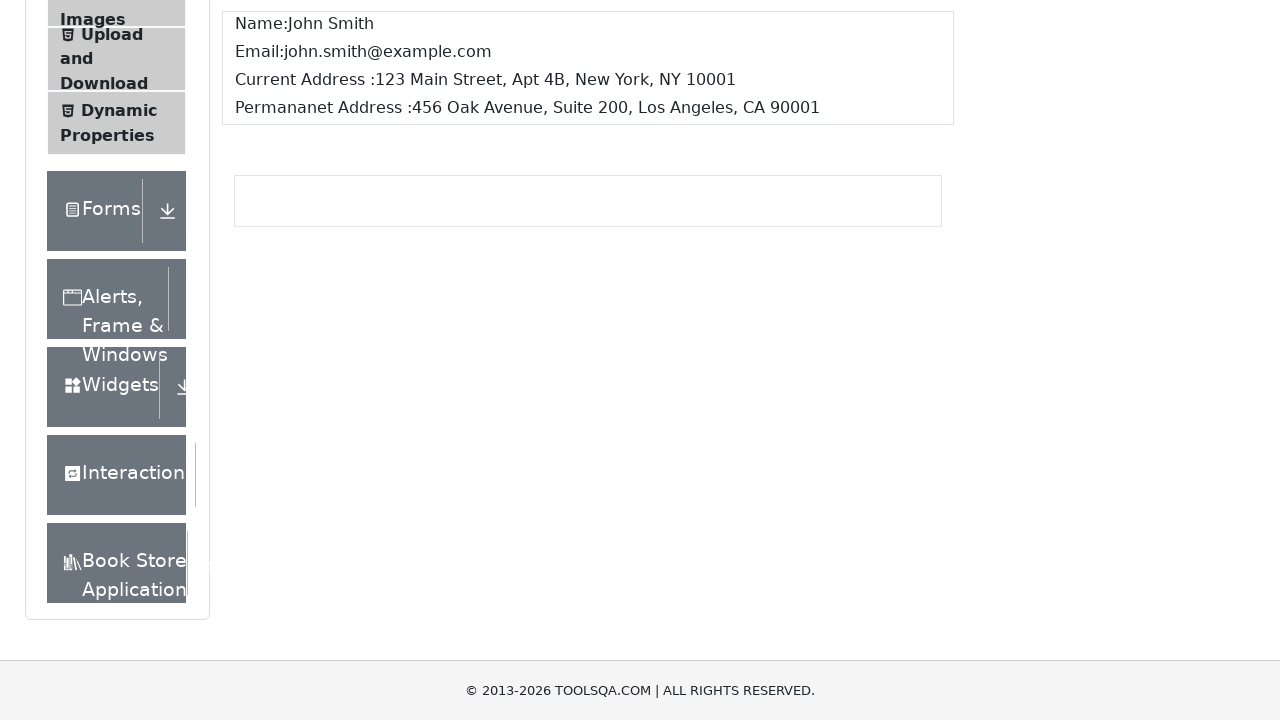

Verified permanent address '456 Oak Avenue, Suite 200, Los Angeles, CA 90001' is in output
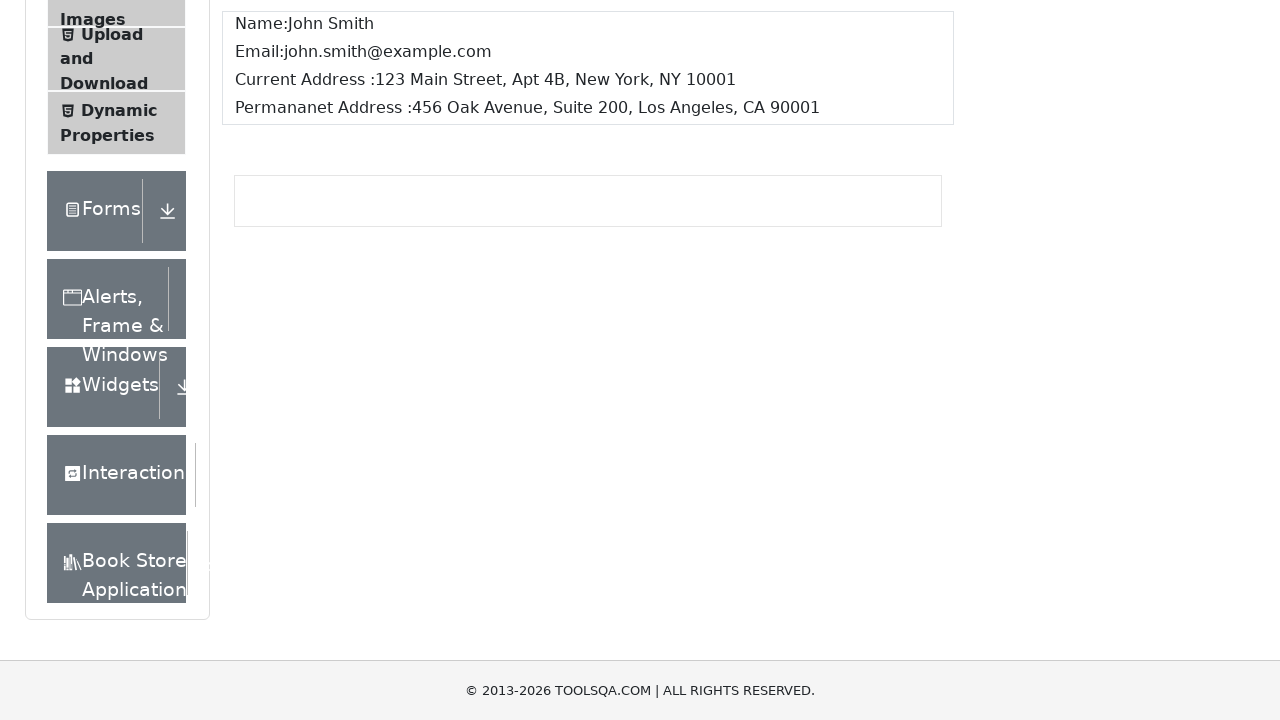

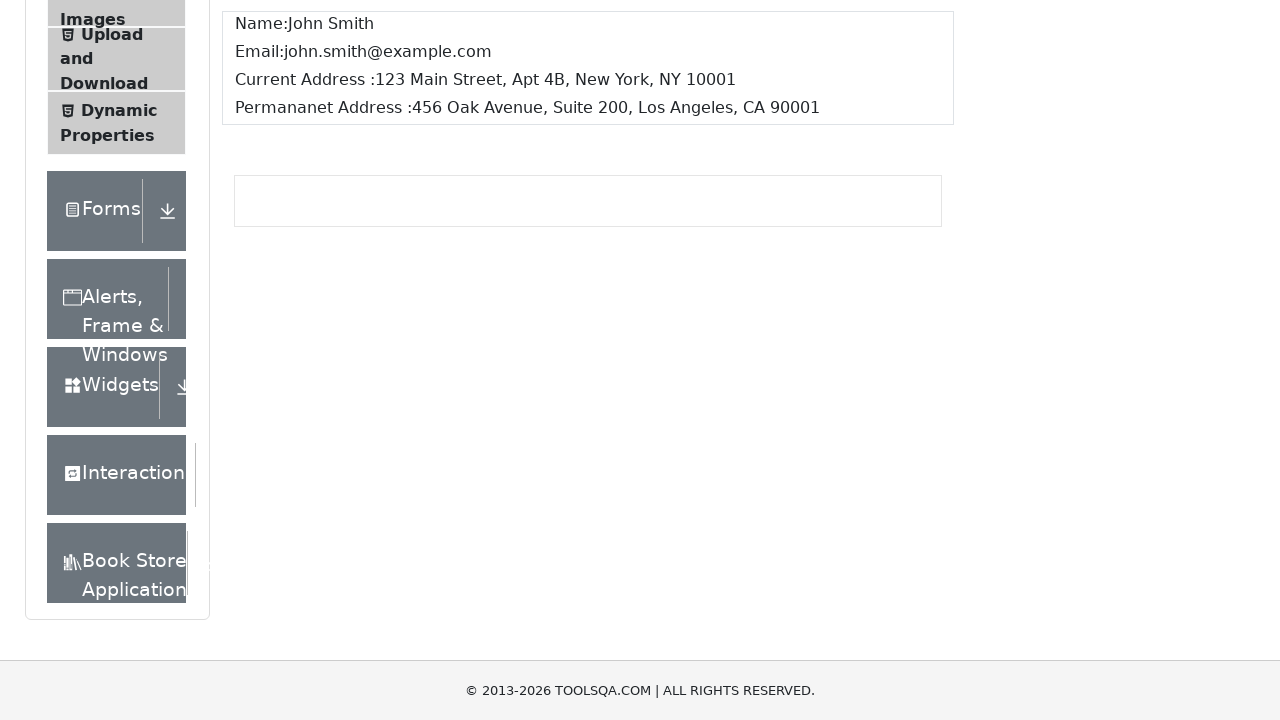